Tests the Open Trivia Database API URL generator by submitting the form with default parameters and verifying that a success message appears indicating the API URL was generated.

Starting URL: https://opentdb.com/api_config.php

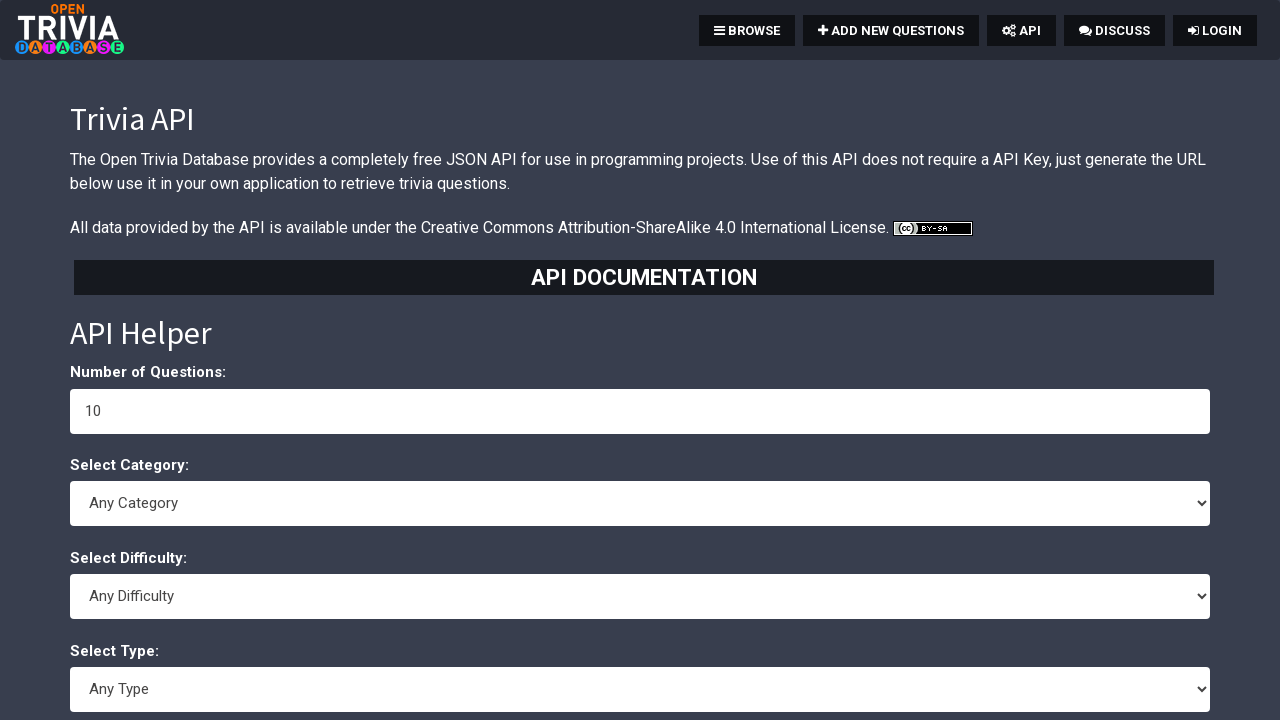

Located the trivia amount input field
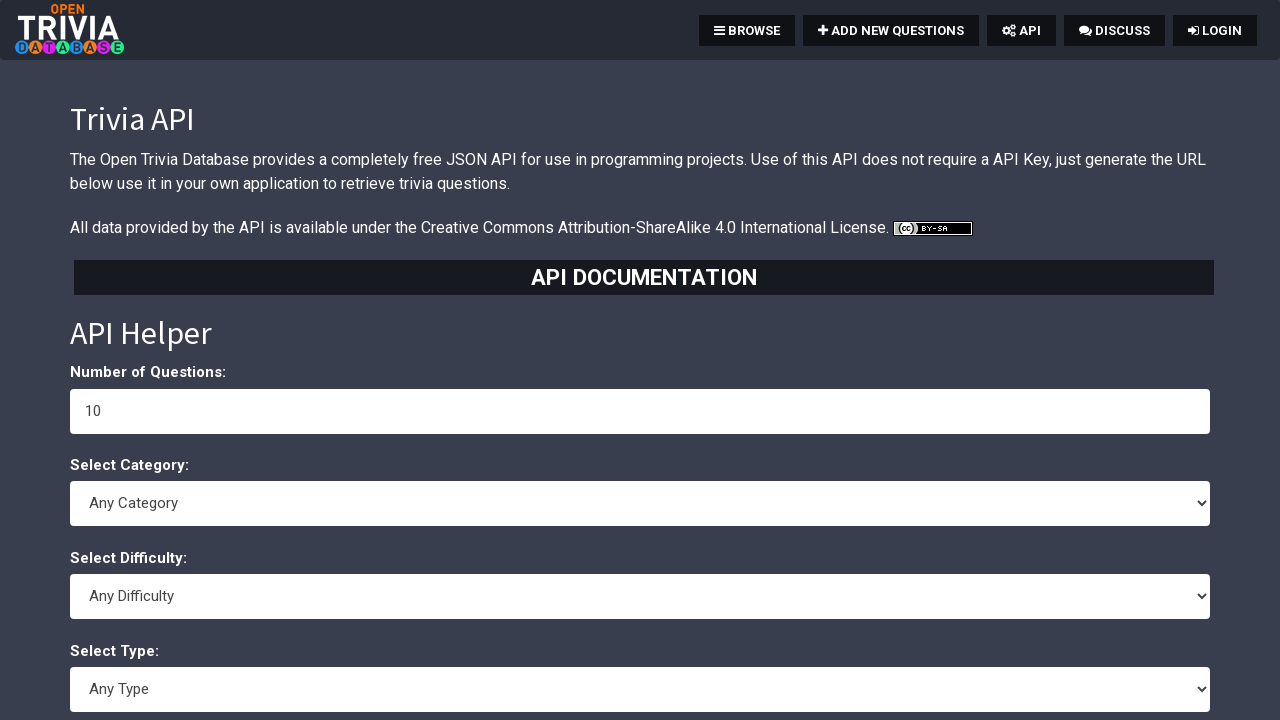

Submitted the form by pressing Enter on the trivia amount field on #trivia_amount
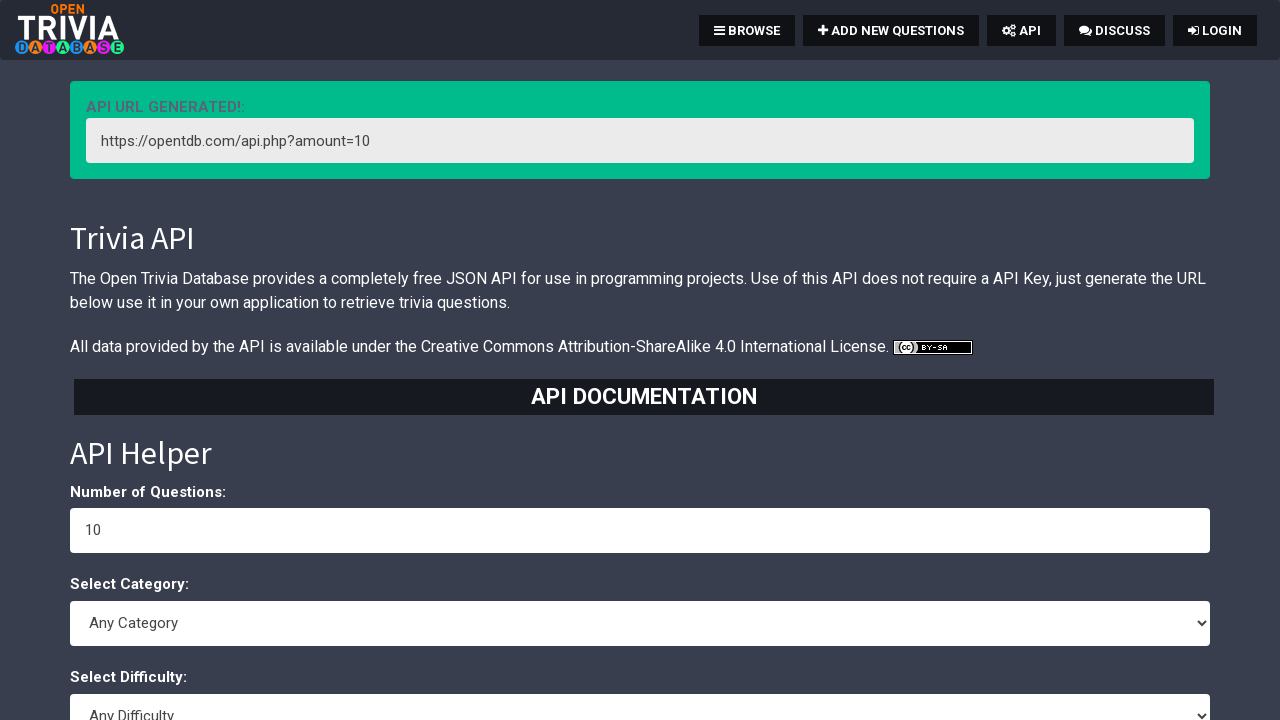

Success alert appeared indicating API URL was generated
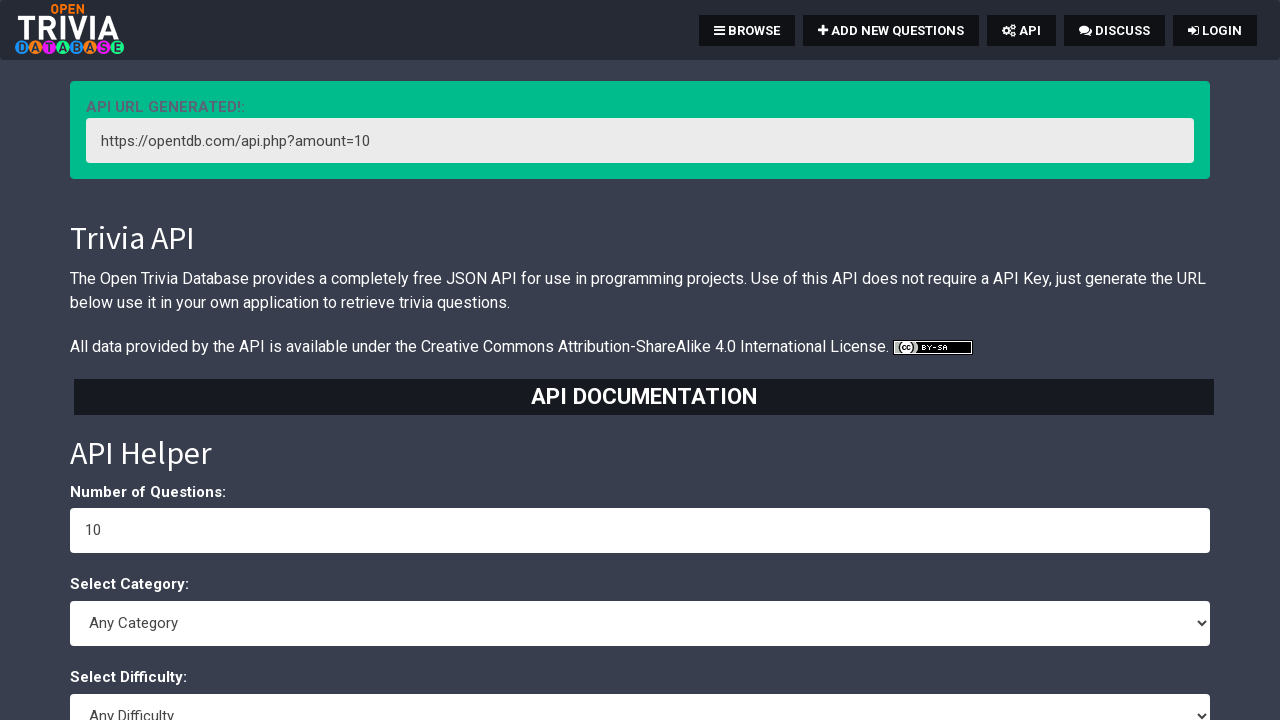

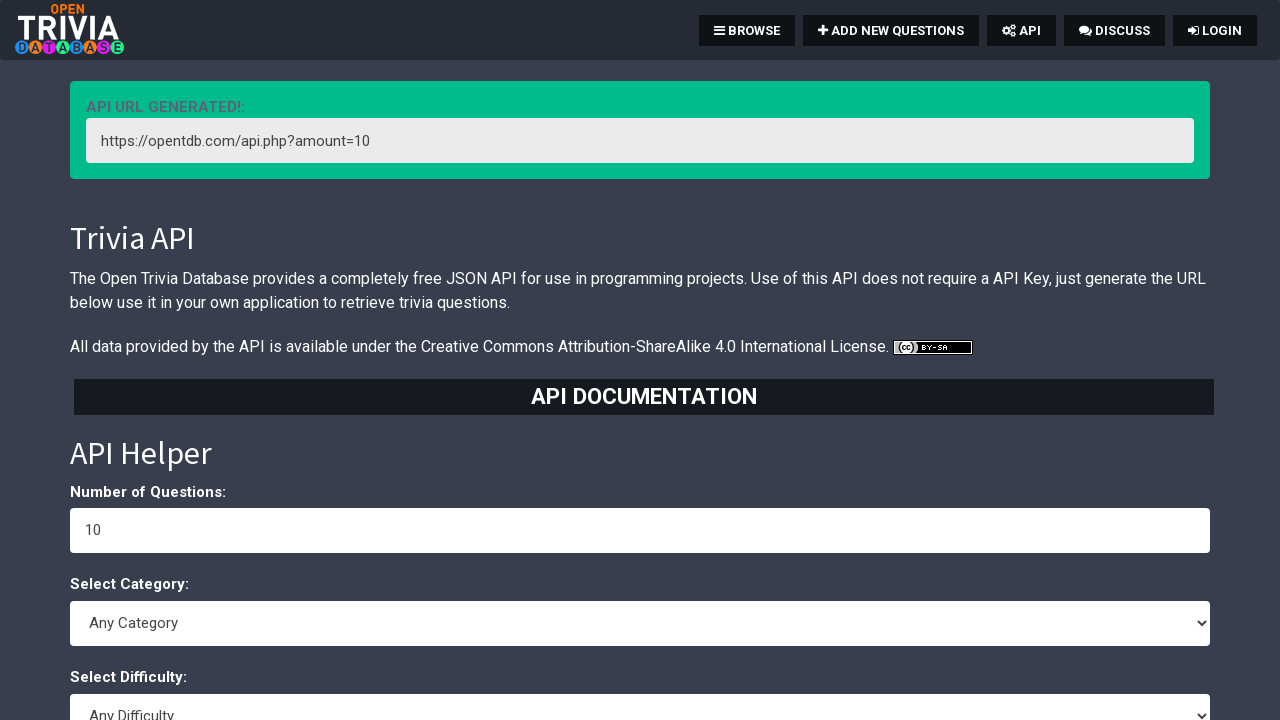